Tests progress bar by waiting for the bg-success CSS class to be added when complete

Starting URL: https://demoqa.com/progress-bar

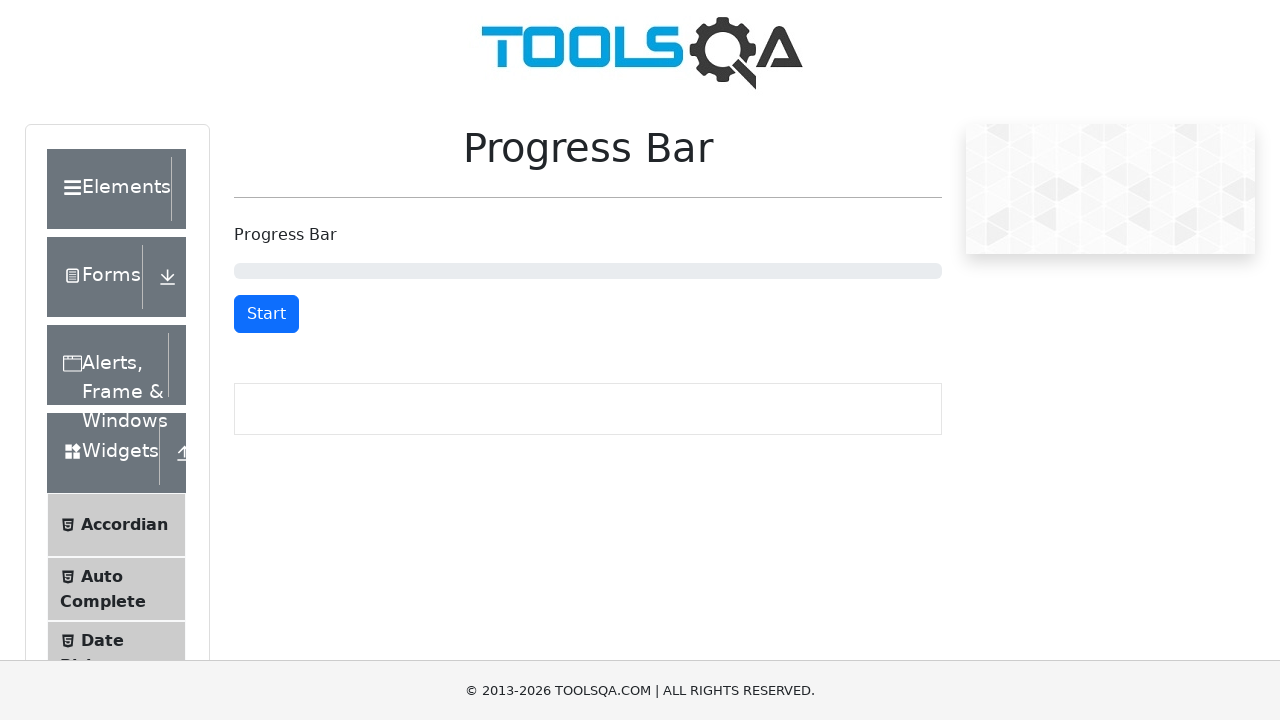

Clicked start button to begin progress bar at (266, 314) on #startStopButton
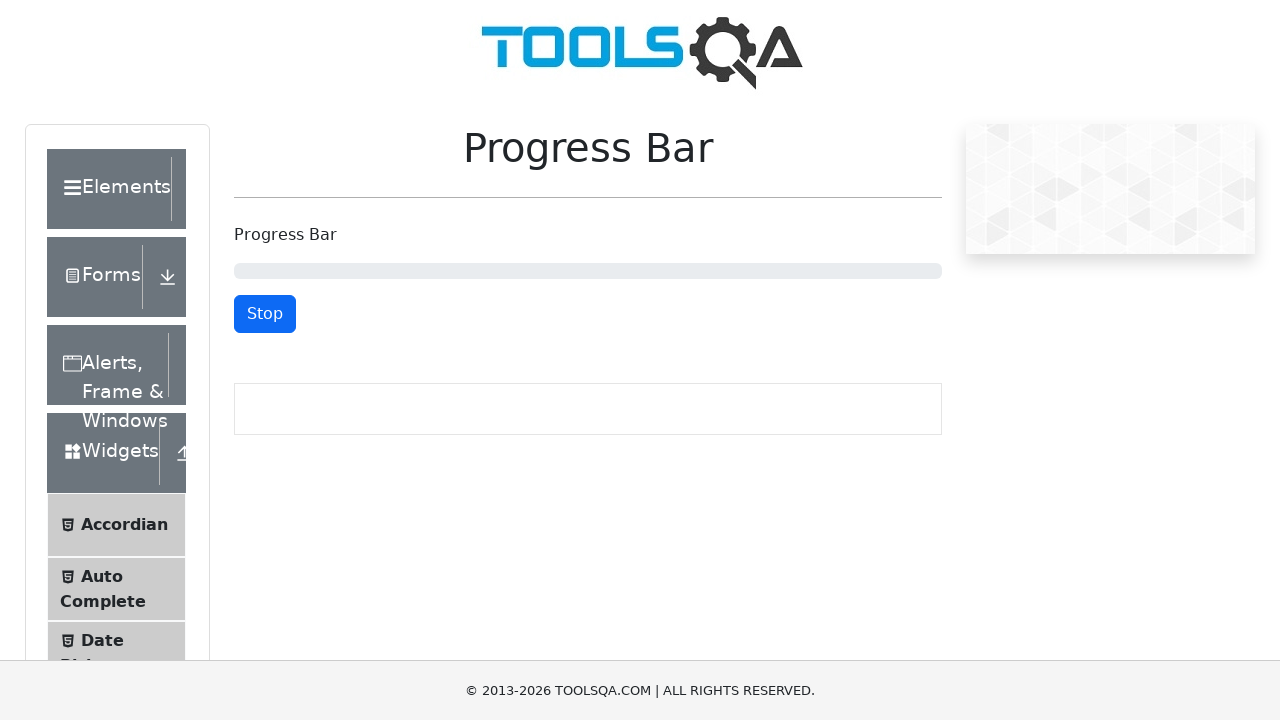

Waited for bg-success CSS class to be added to progress bar (indicating completion)
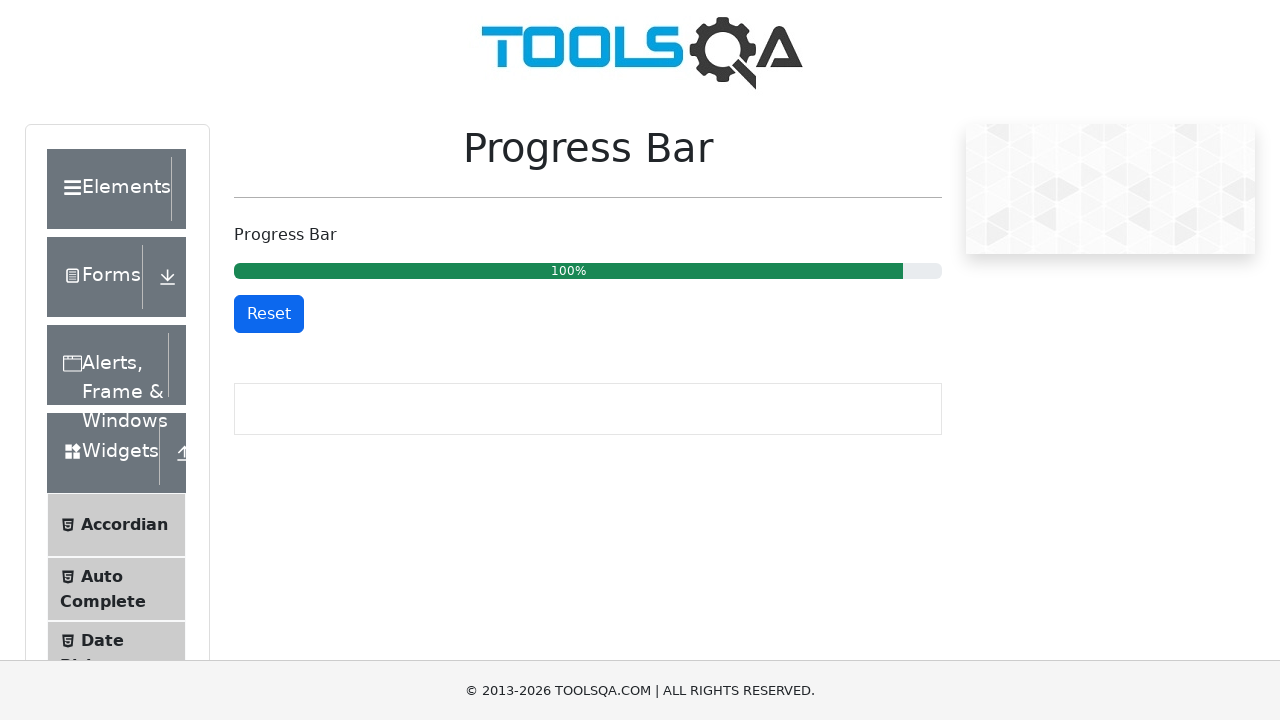

Verified progress bar displays 100% completion
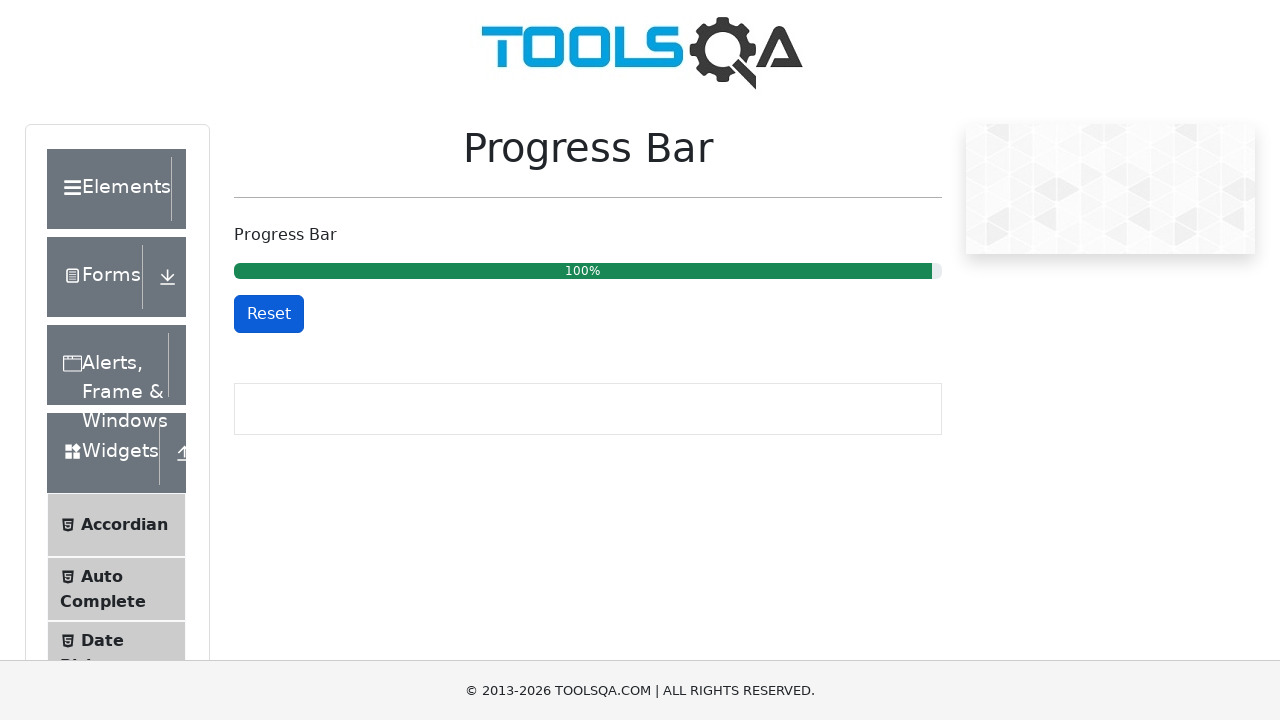

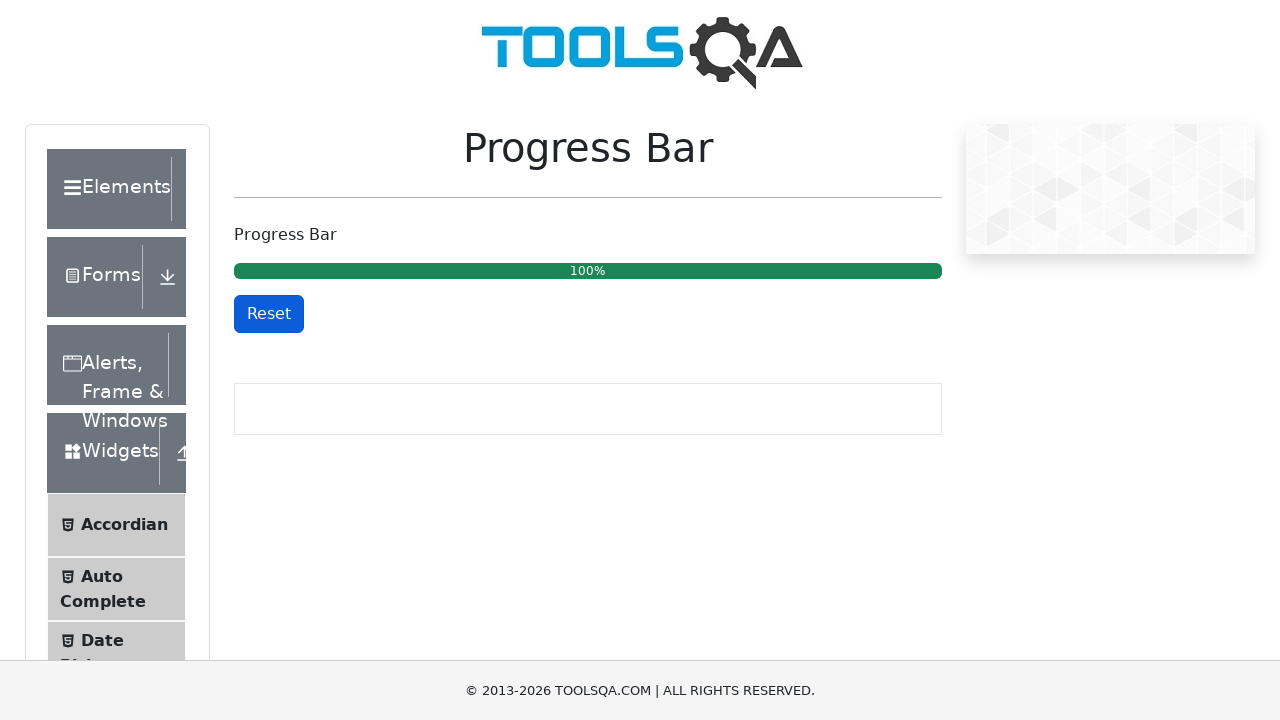